Navigates to Web Portal Trading page via the Verticals dropdown menu

Starting URL: https://www.tranktechnologies.com/

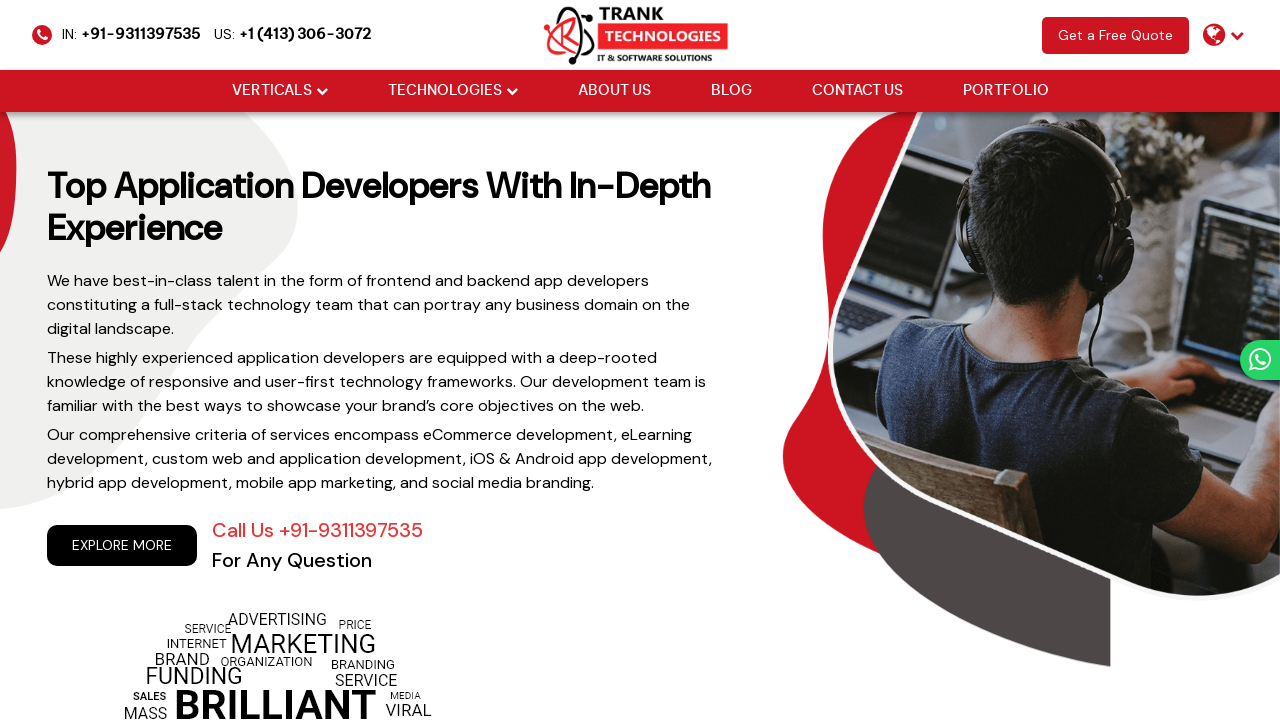

Hovered over Verticals dropdown menu at (272, 91) on xpath=//li[@class='drop_down']//a[@href='#'][normalize-space()='Verticals']
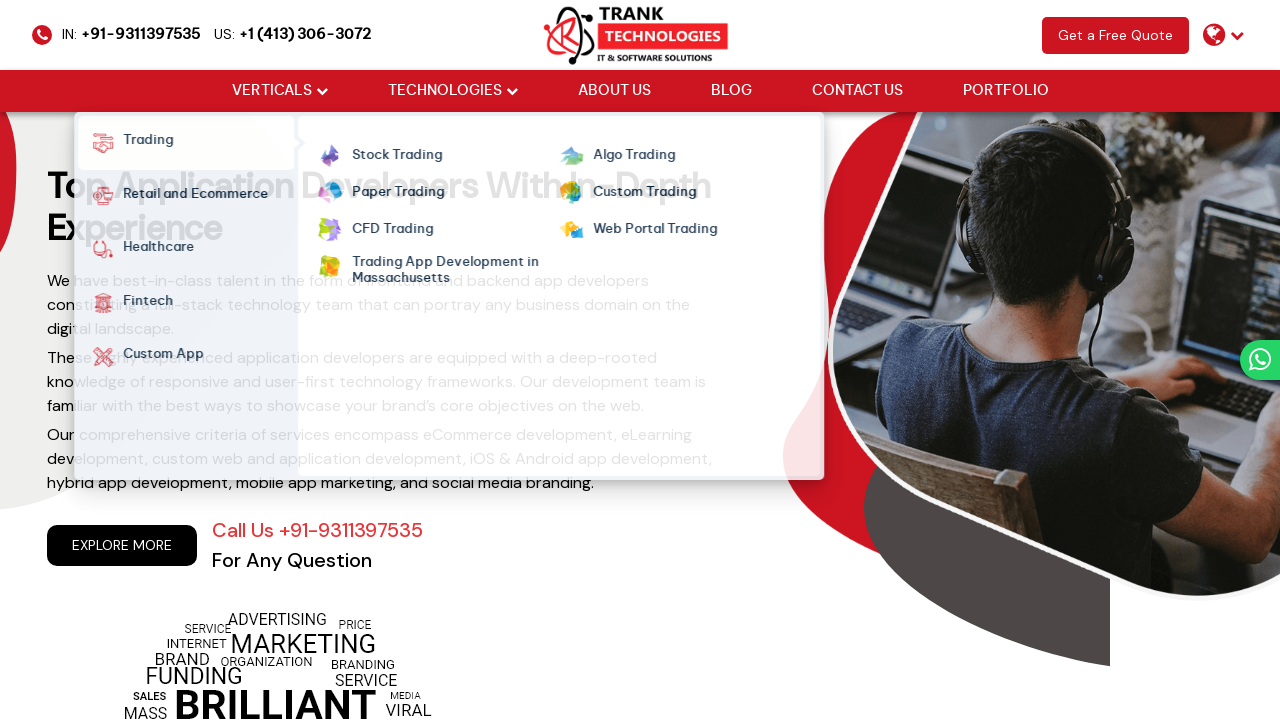

Hovered over Web Portal Trading link at (652, 230) on xpath=//ul[@class='cm-flex cm-flex-wrap']//a[normalize-space()='Web Portal Tradi
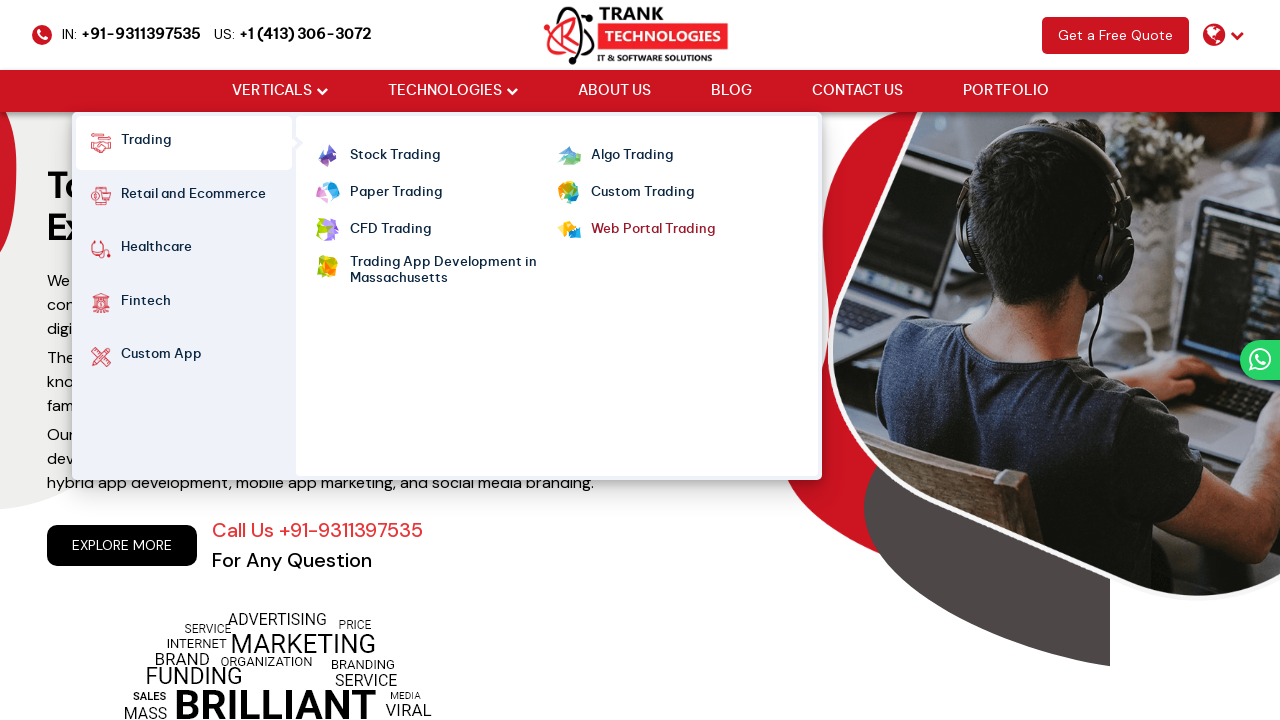

Clicked Web Portal Trading link to navigate to page at (652, 230) on xpath=//ul[@class='cm-flex cm-flex-wrap']//a[normalize-space()='Web Portal Tradi
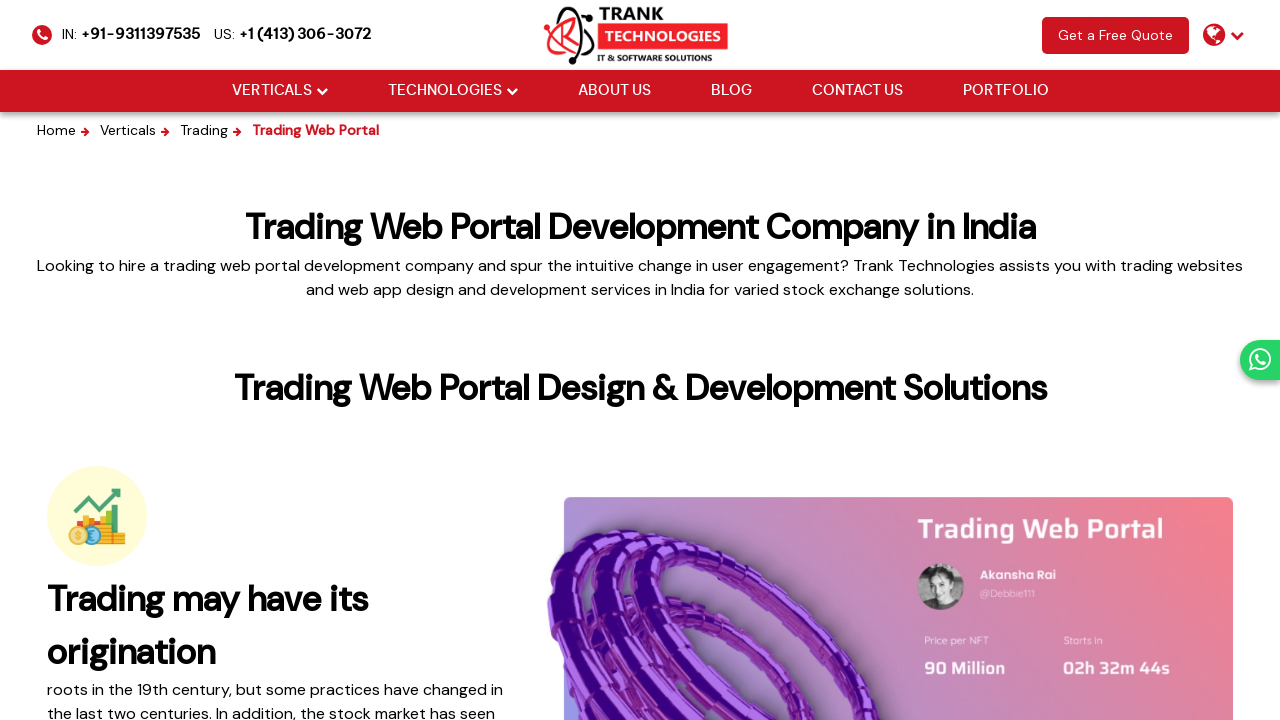

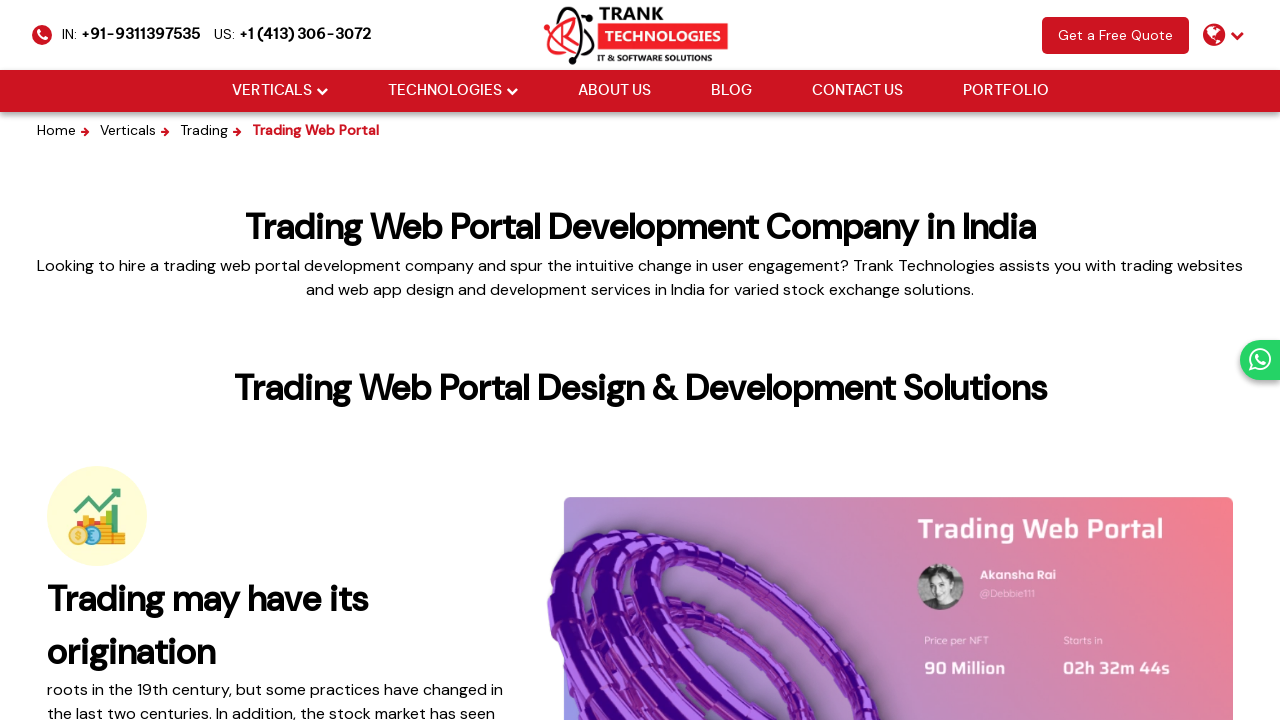